Opens the Shiksha education website and waits for the page to load

Starting URL: http://shiksha.com

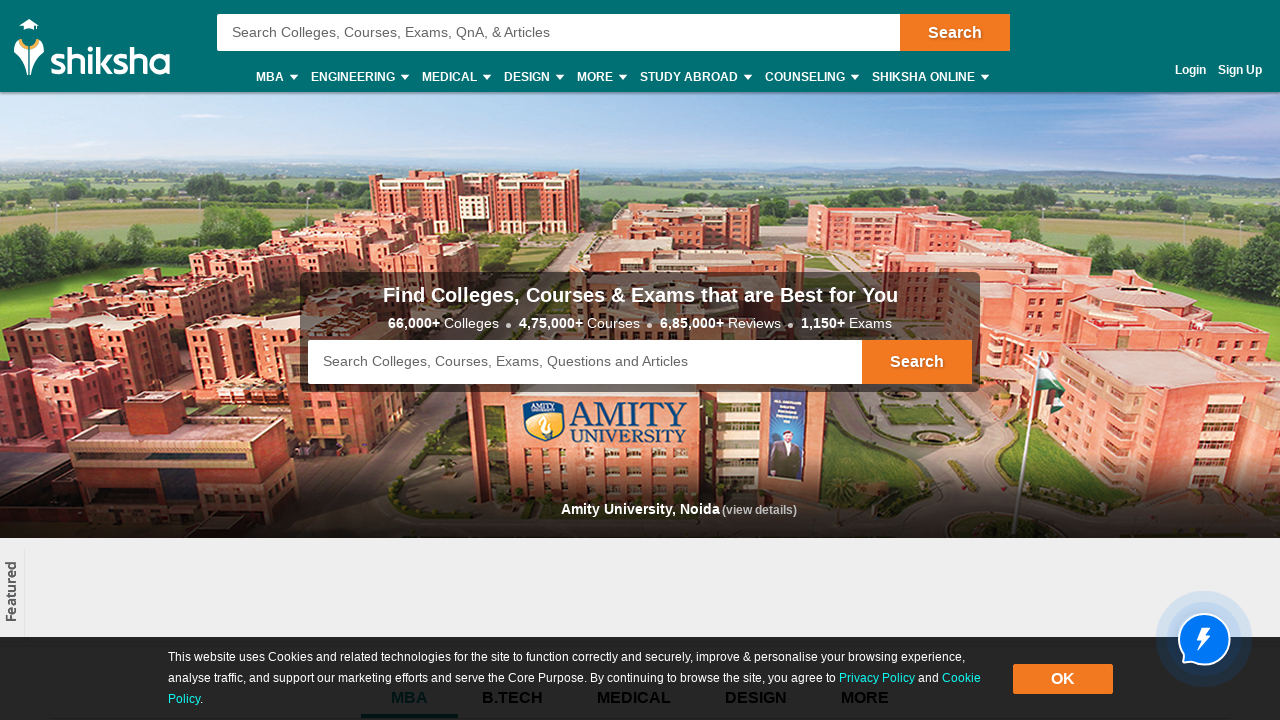

Page DOM content loaded
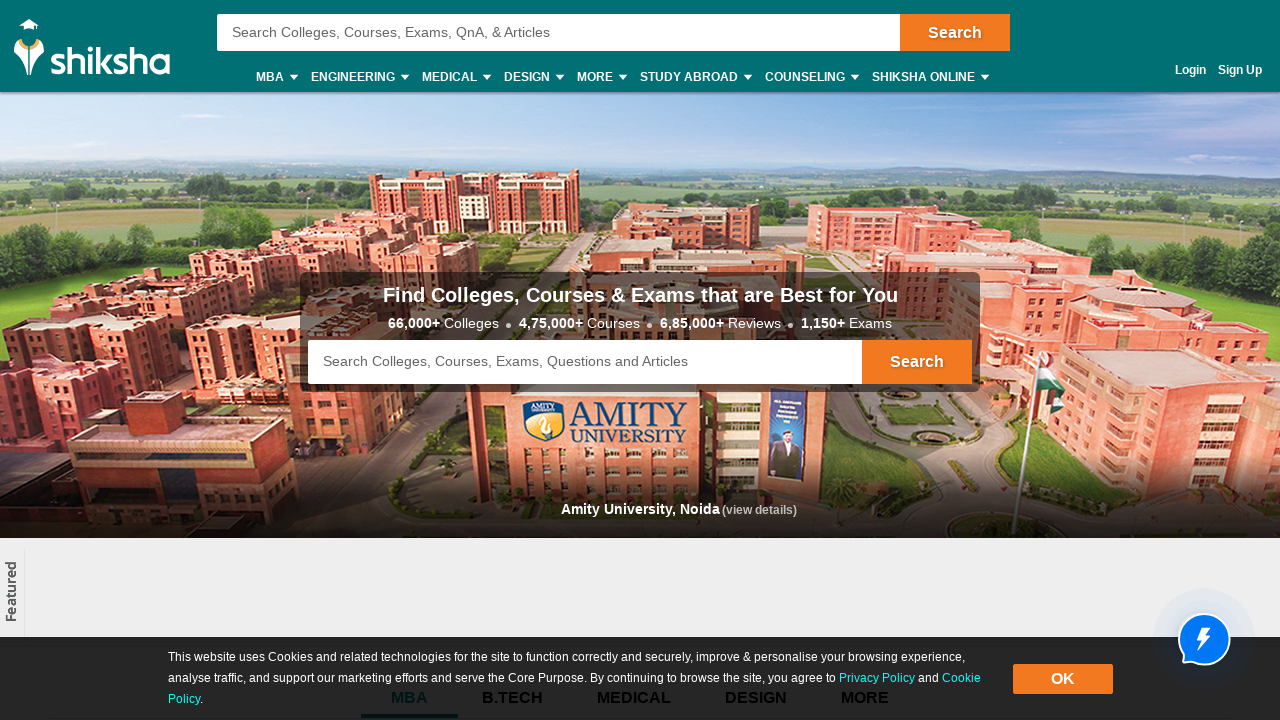

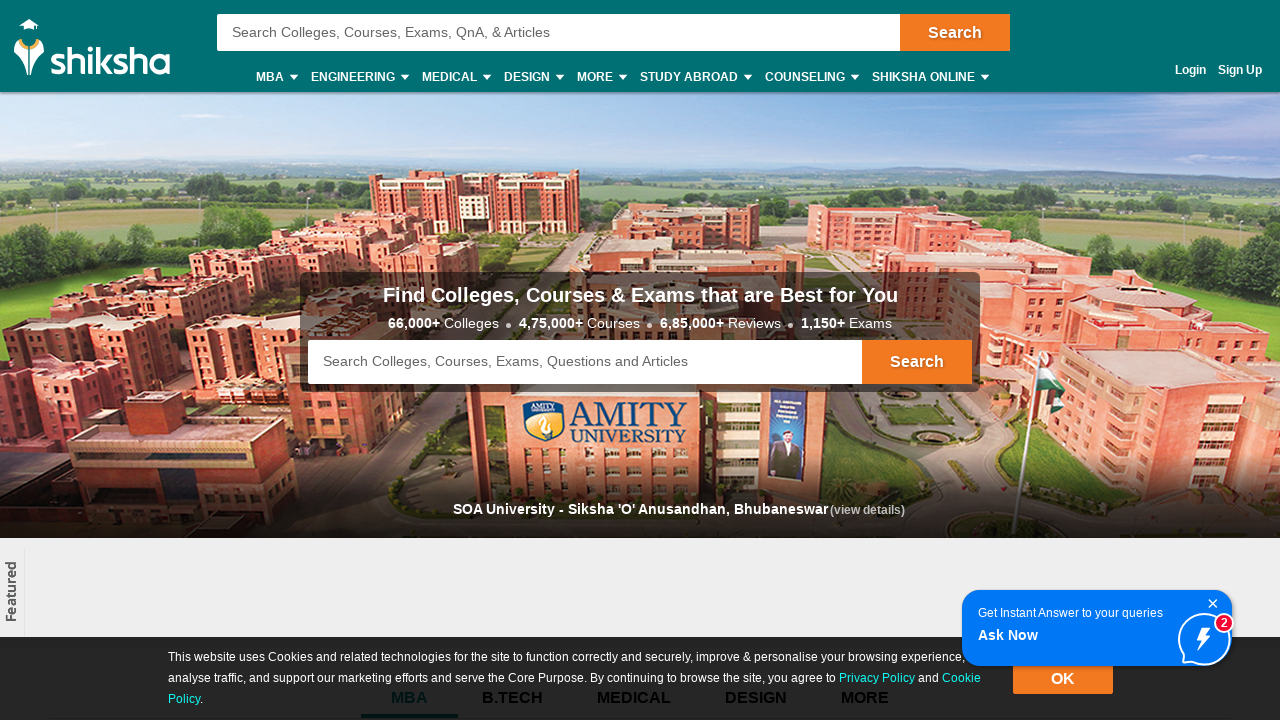